Navigates through The Internet test site by clicking on Shifting Content and then Example 1: Menu Element links

Starting URL: https://the-internet.herokuapp.com/

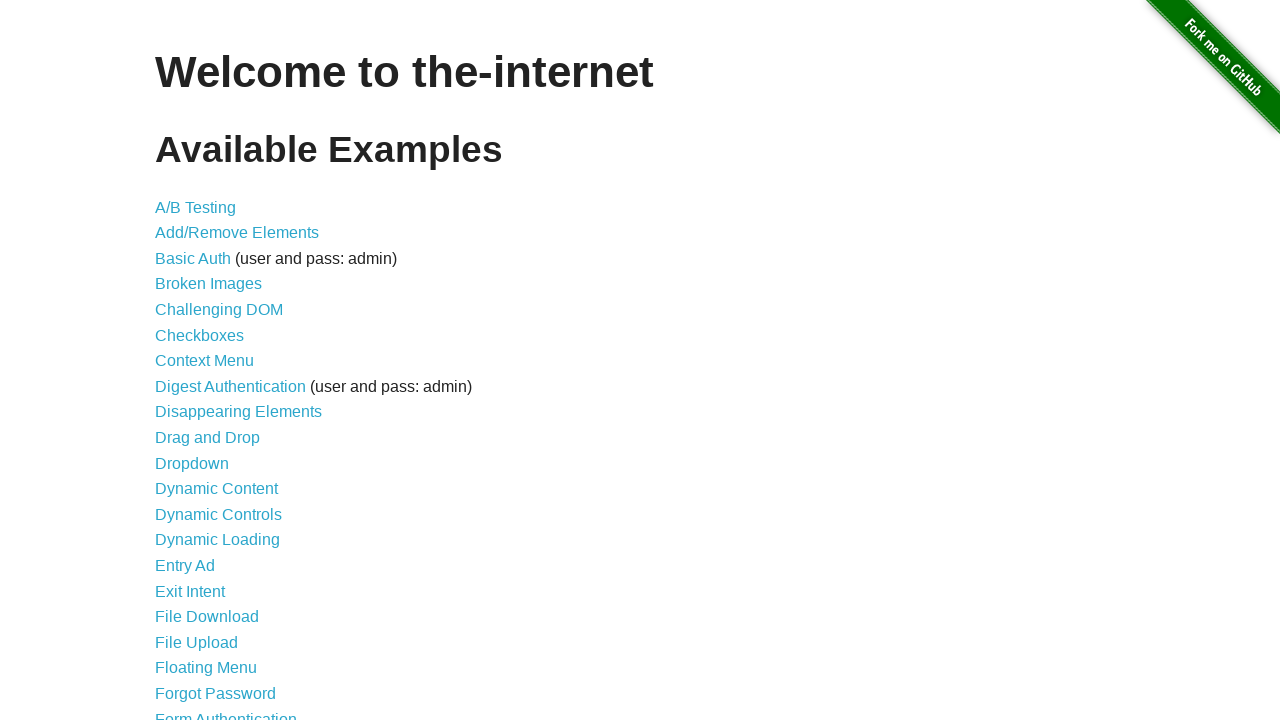

Clicked on 'Shifting Content' link at (212, 523) on a:has-text('Shifting Content')
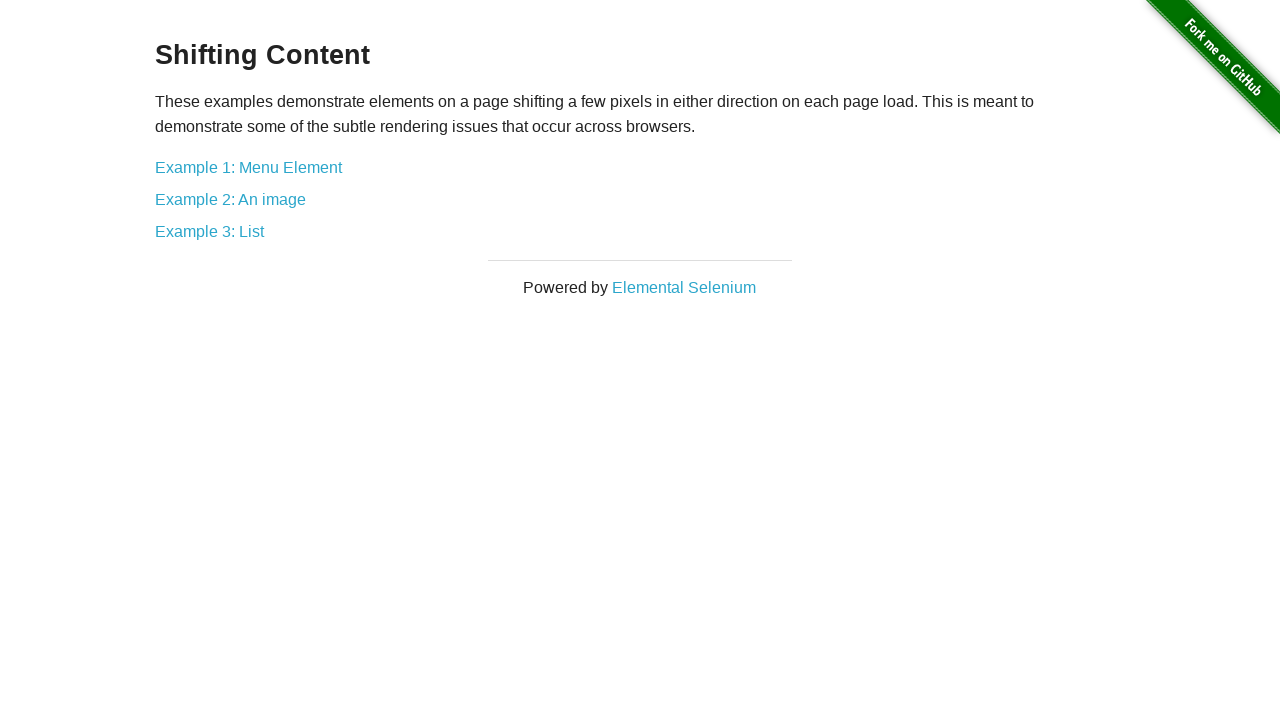

Clicked on 'Example 1: Menu Element' link at (248, 167) on a:has-text('Example 1: Menu Element')
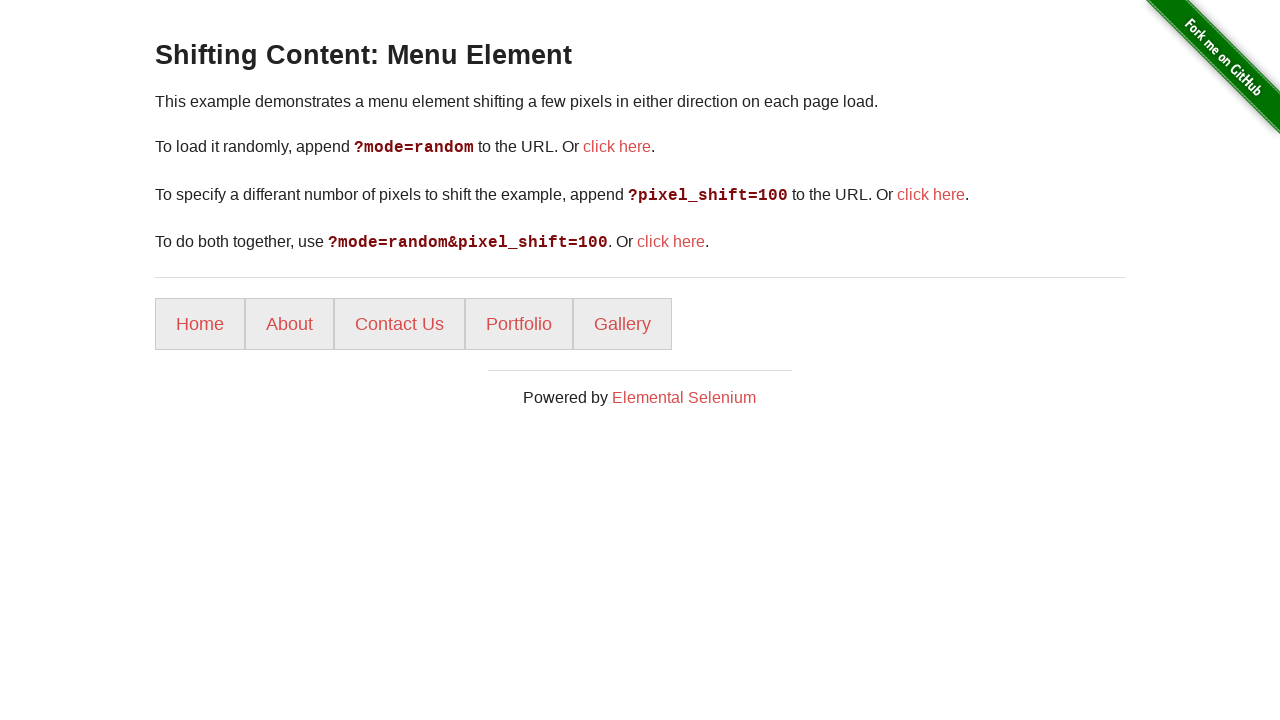

Menu elements loaded and ready
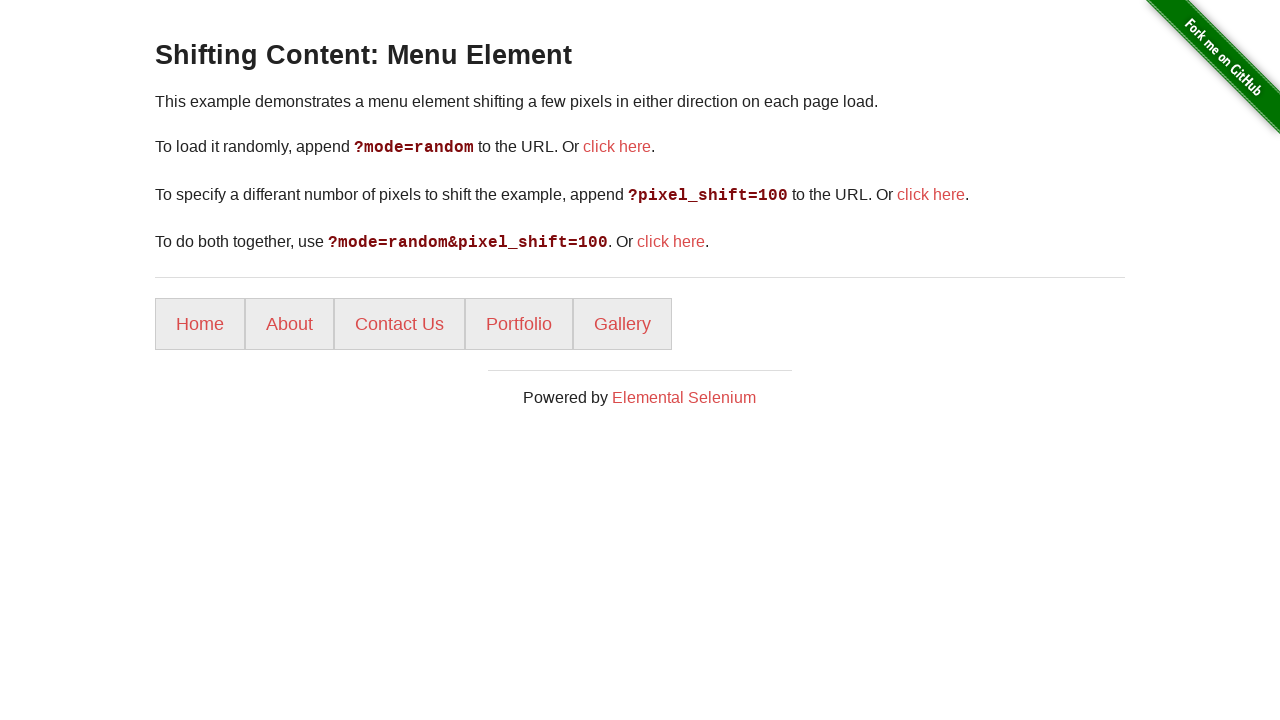

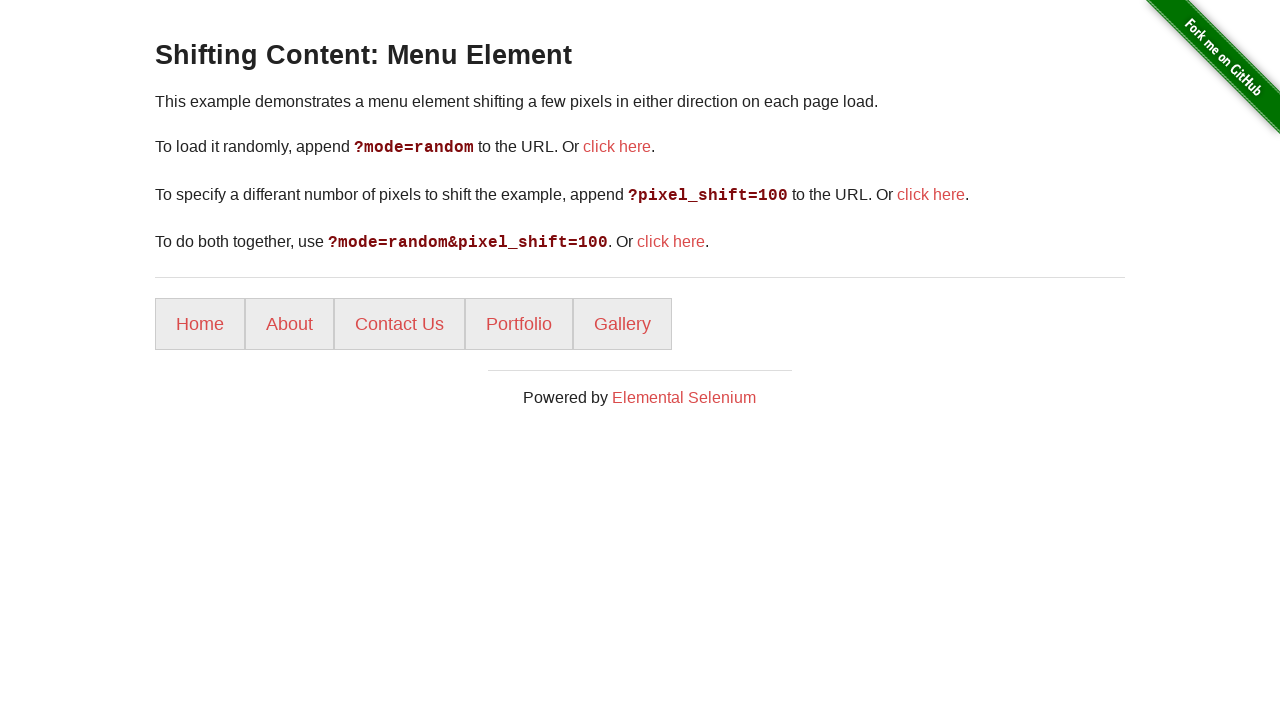